Navigates to an interactive SVG map of India and clicks on the Maharashtra state element

Starting URL: https://www.amcharts.com/svg-maps/?map=india

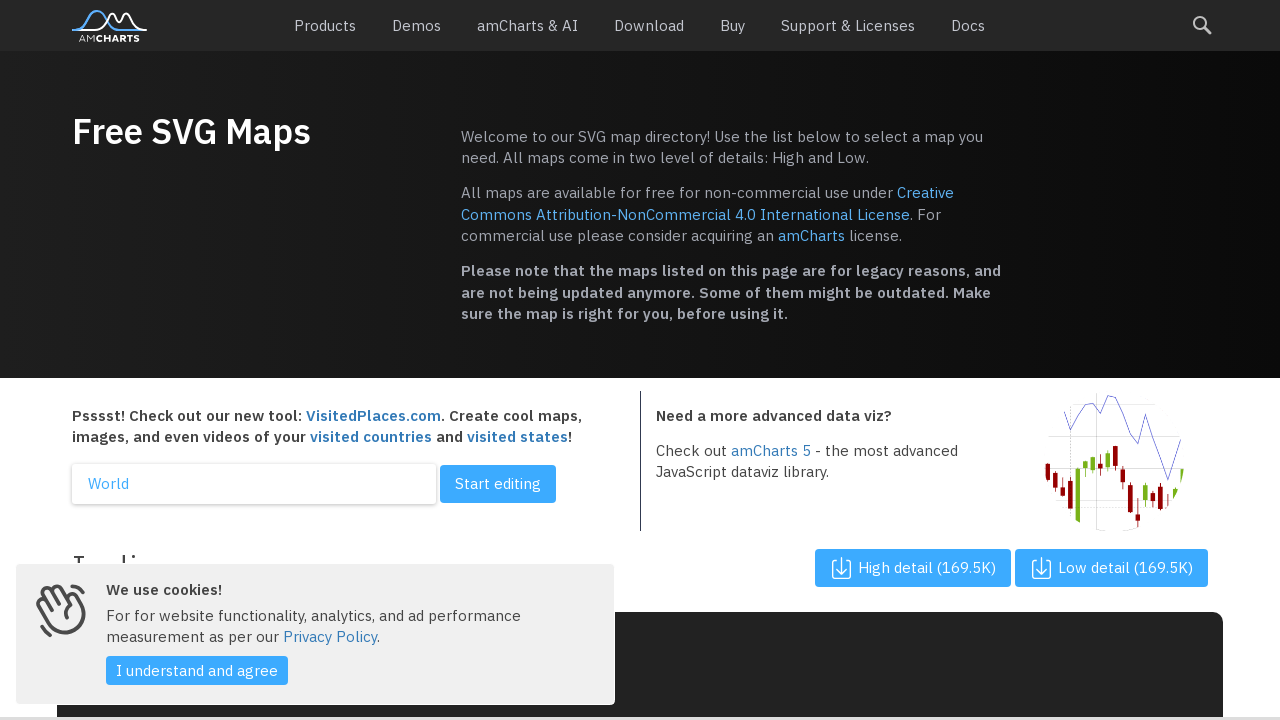

Waited 3 seconds for SVG map to load
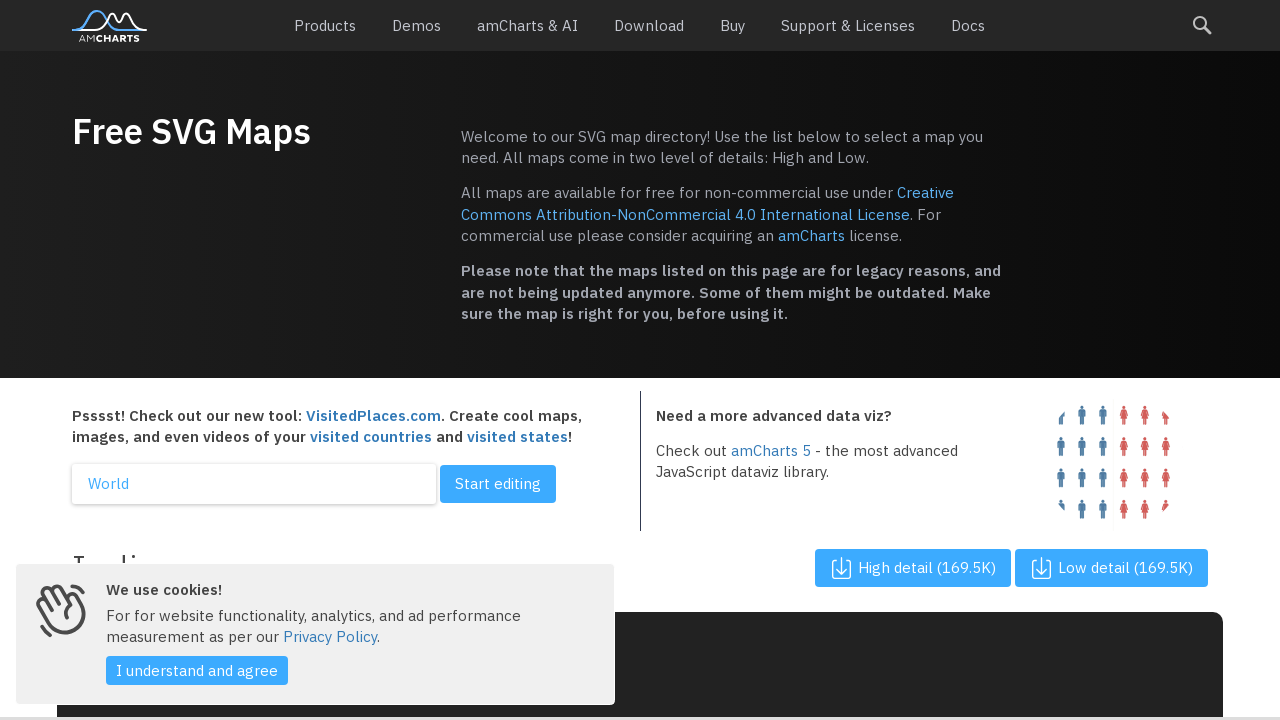

Located all state path elements in the SVG map
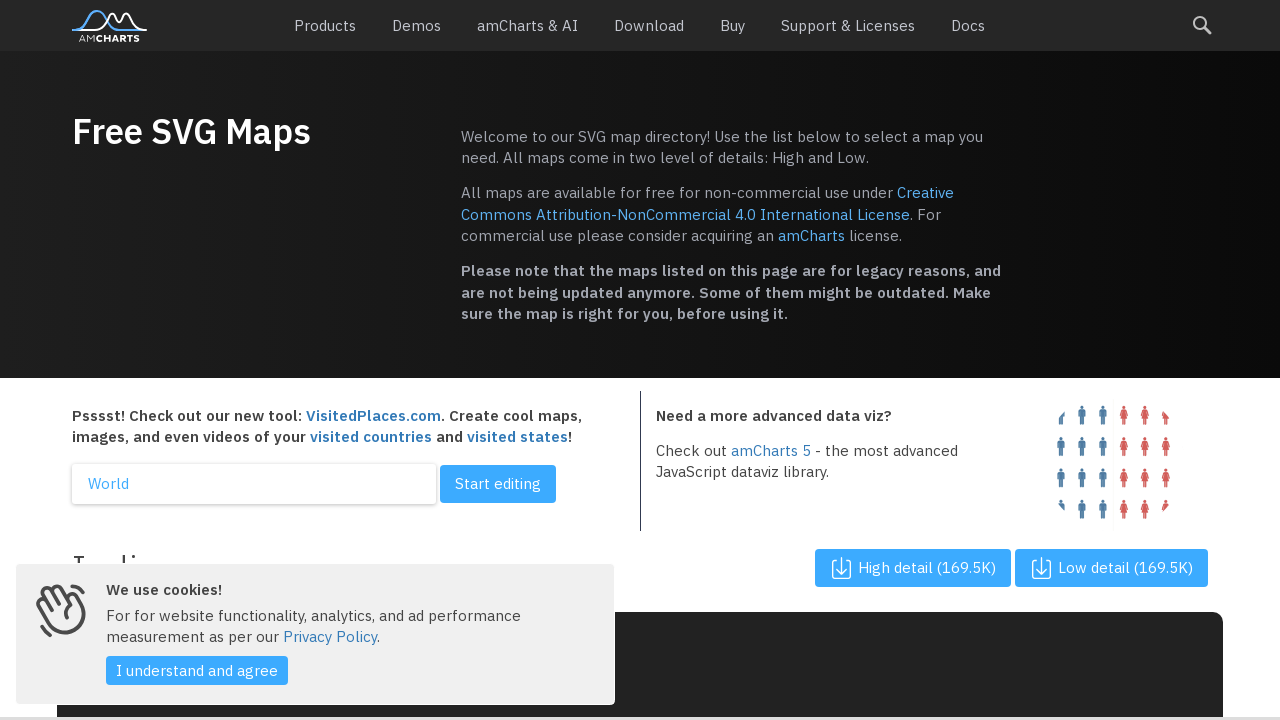

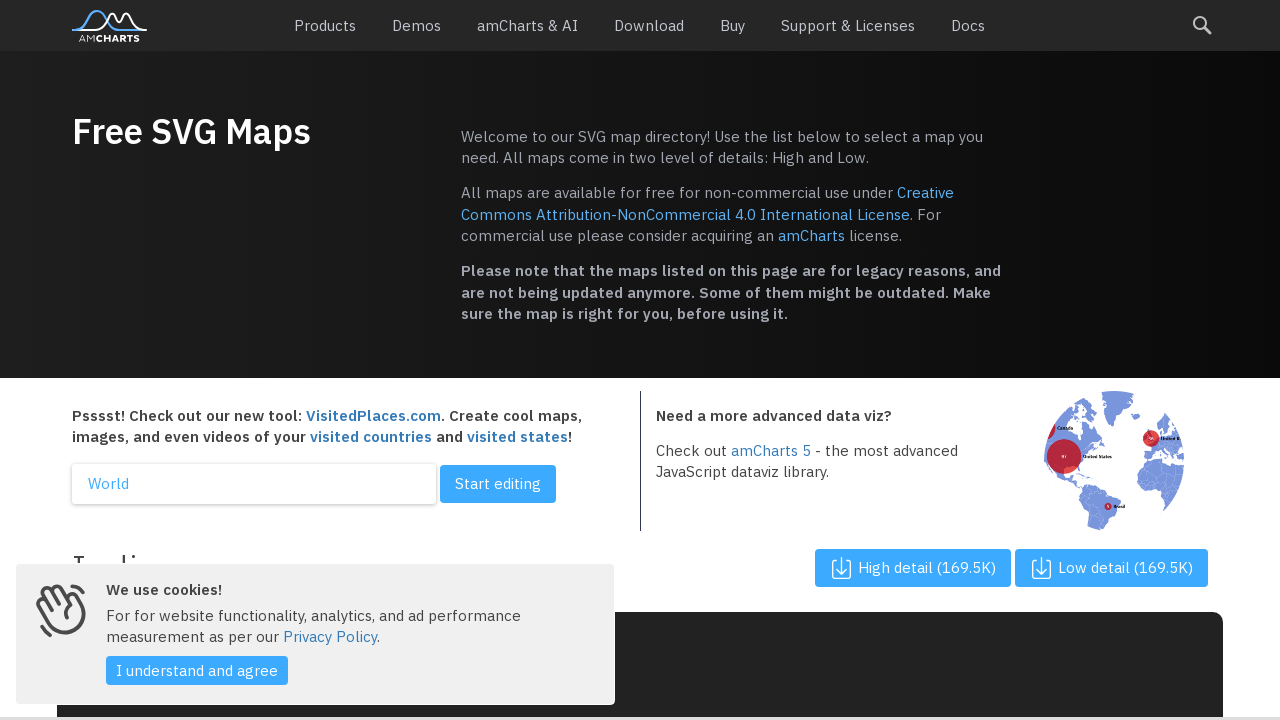